Searches for books on the Labirint website by entering a search term and submitting the search form

Starting URL: https://www.labirint.ru/

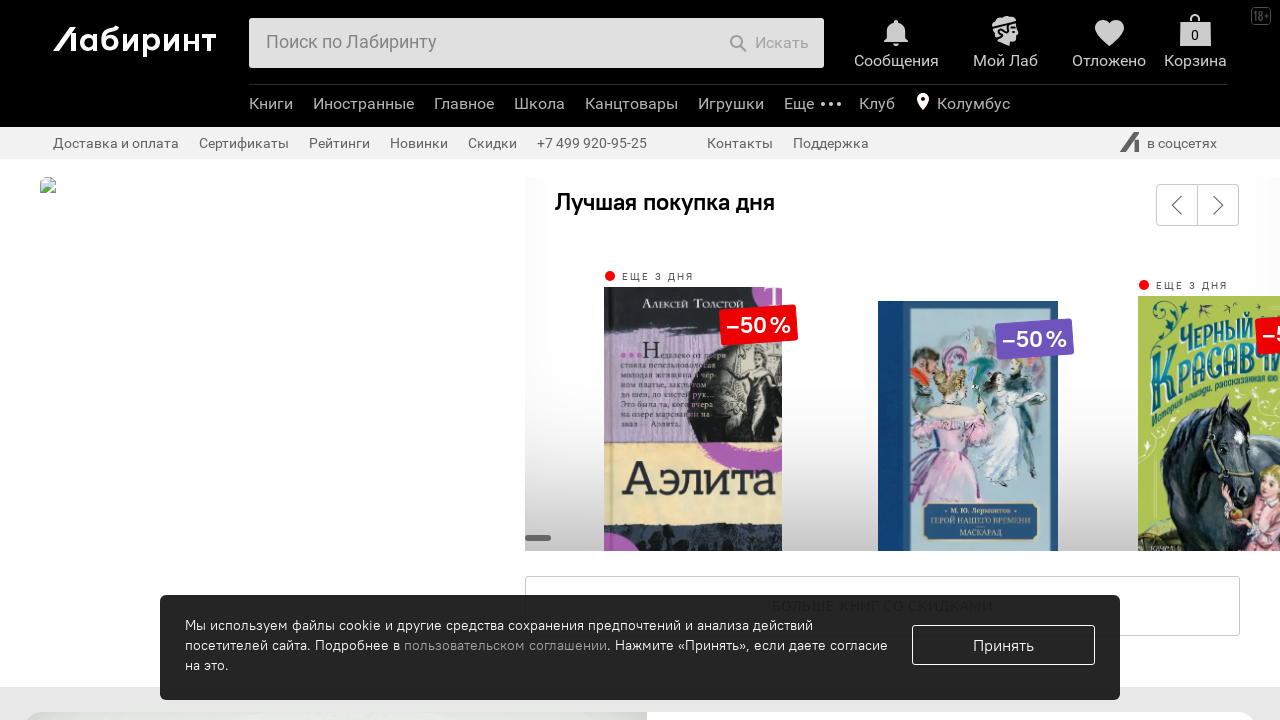

Filled search field with 'python' on #search-field
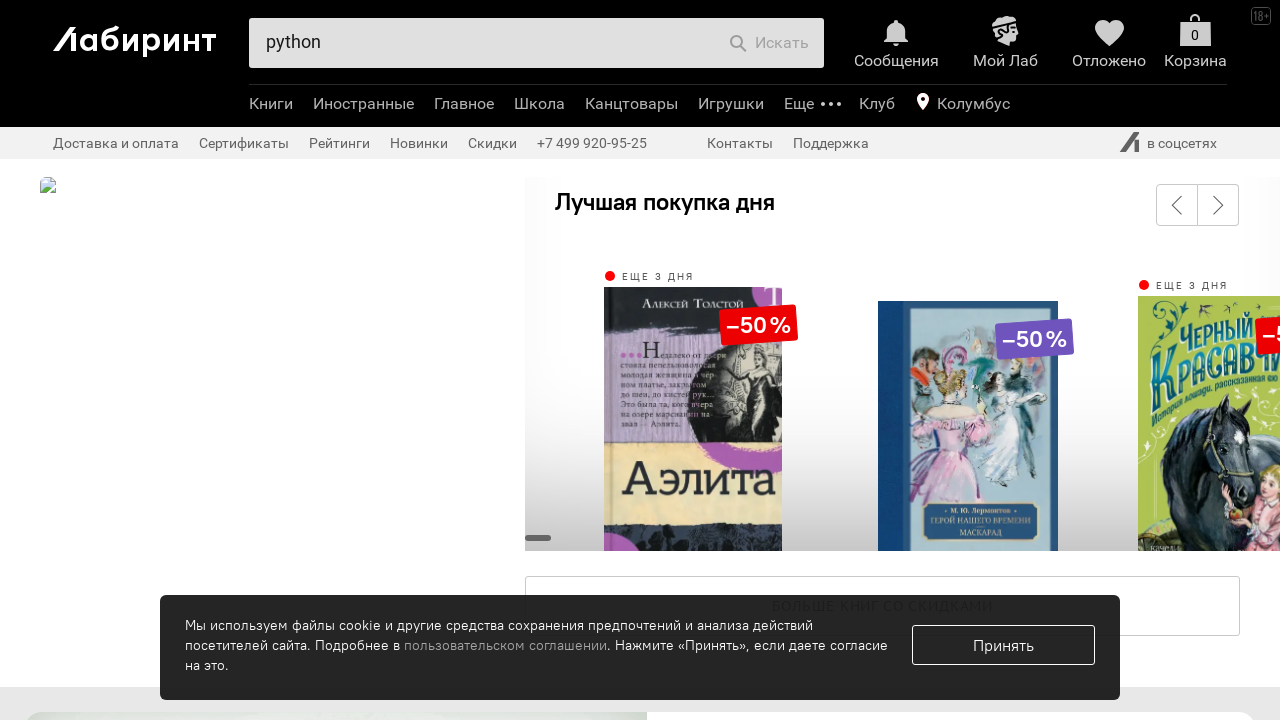

Clicked submit button to search for books at (769, 43) on button[type='submit']
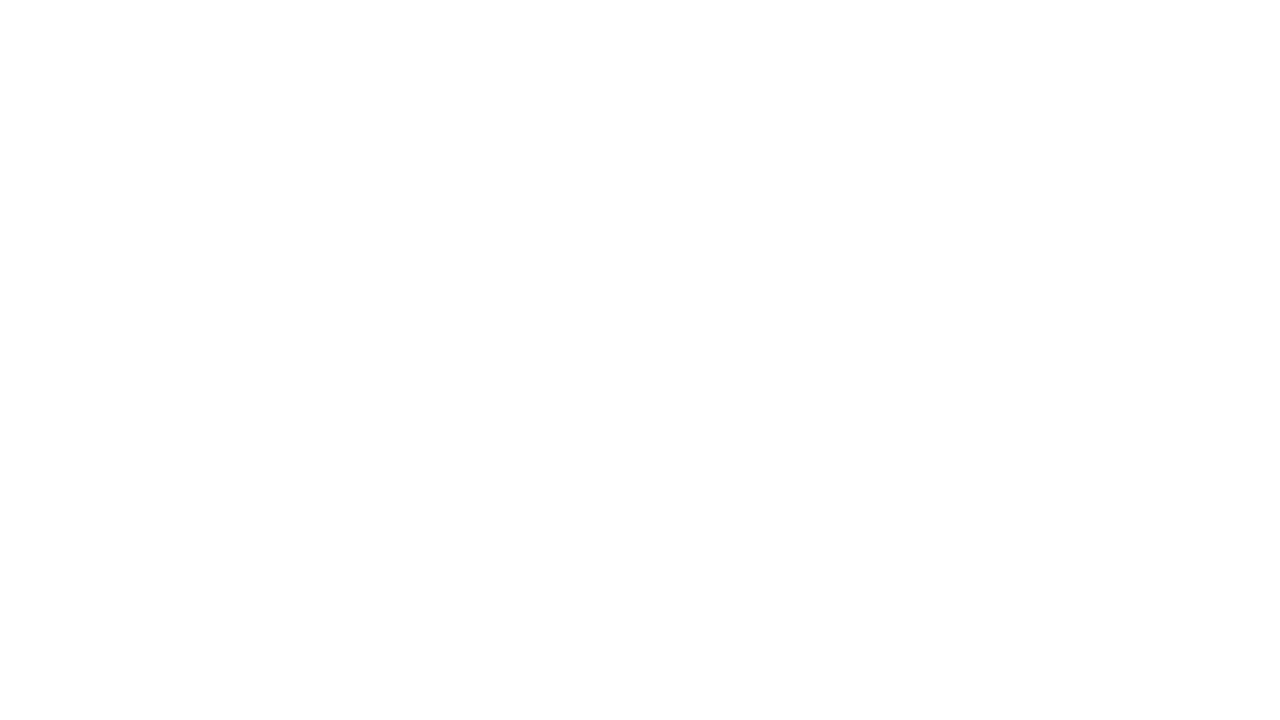

Search results loaded successfully
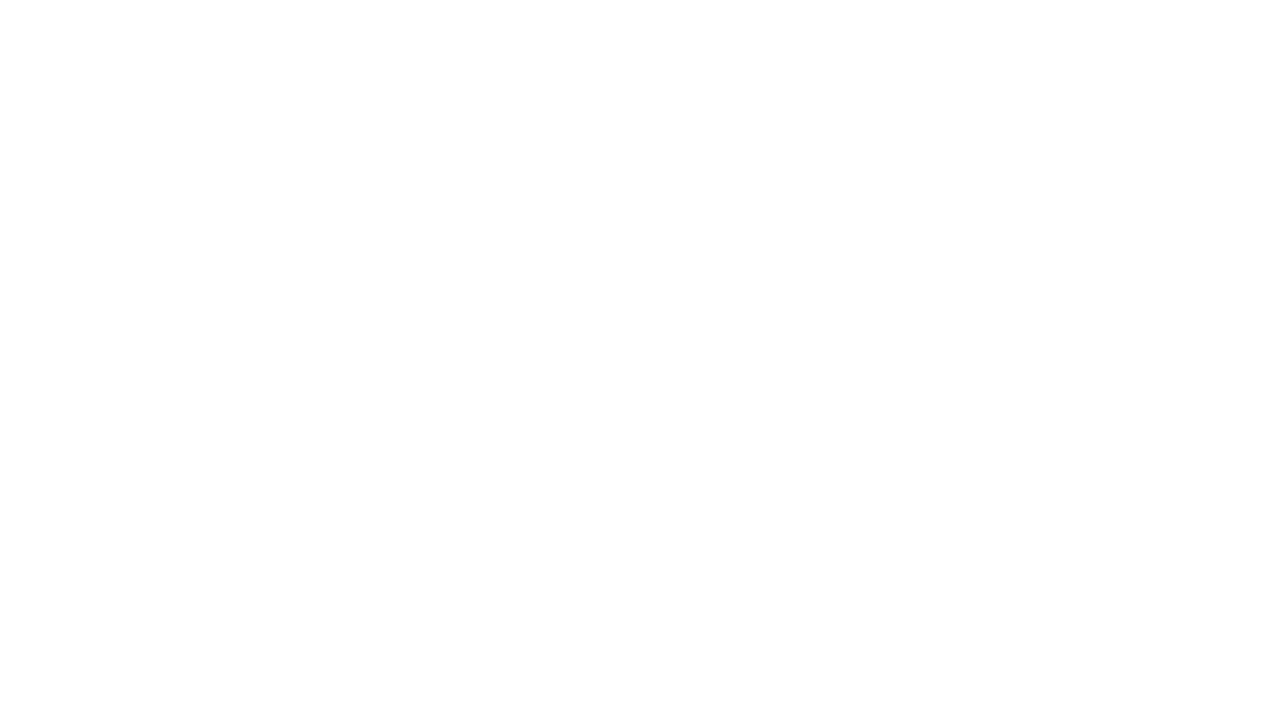

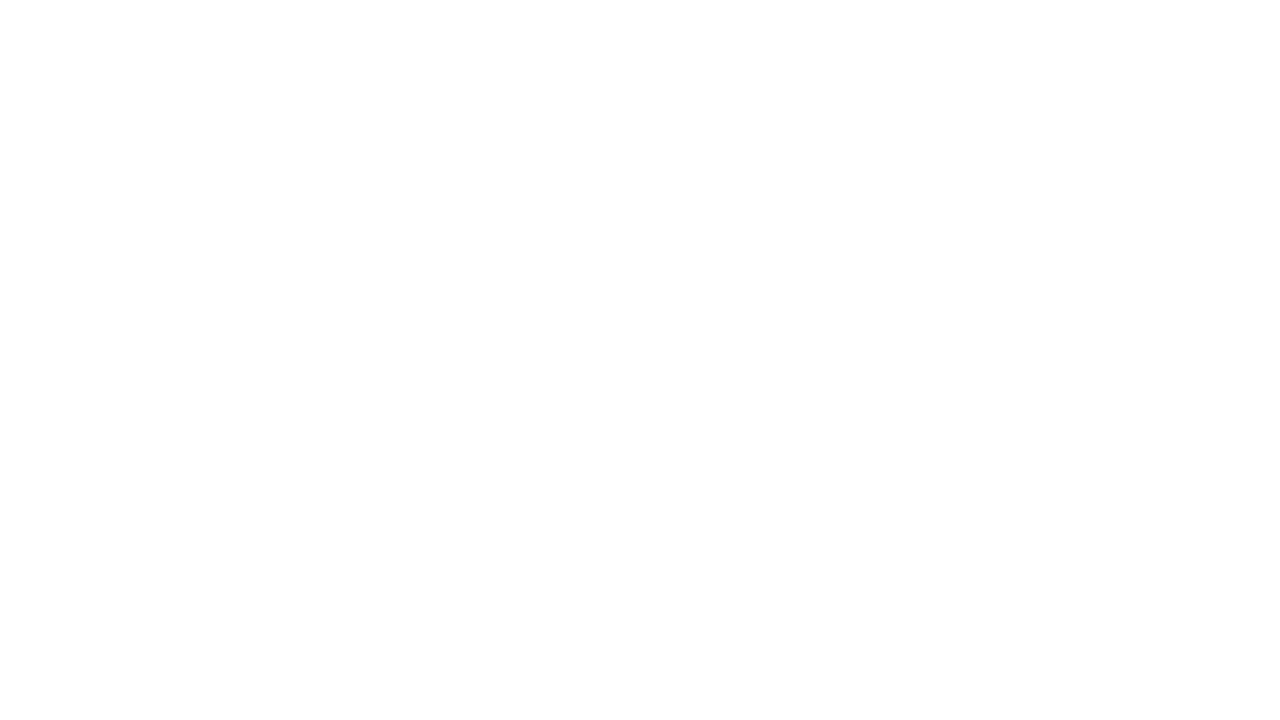